Tests dismissing a JavaScript confirm dialog and verifying the cancel result

Starting URL: https://automationfc.github.io/basic-form/index.html

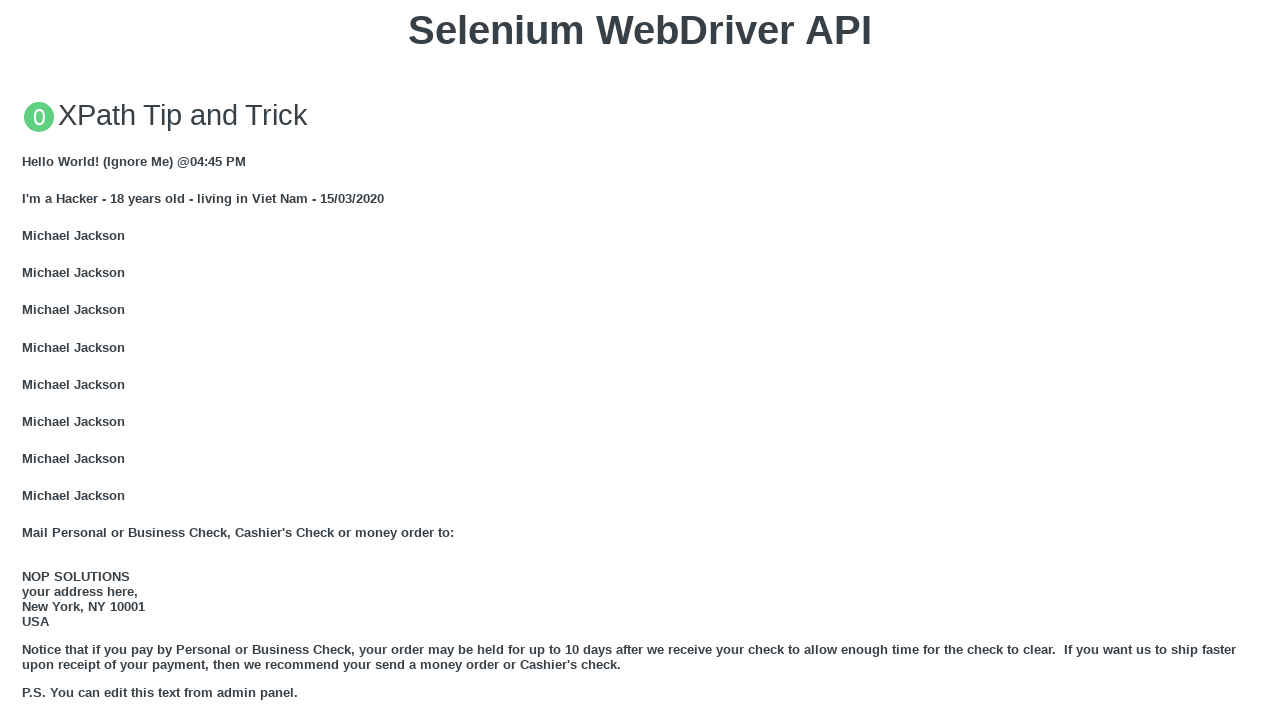

Clicked 'Click for JS Confirm' button to trigger JavaScript confirm dialog at (640, 360) on xpath=//button[text()='Click for JS Confirm']
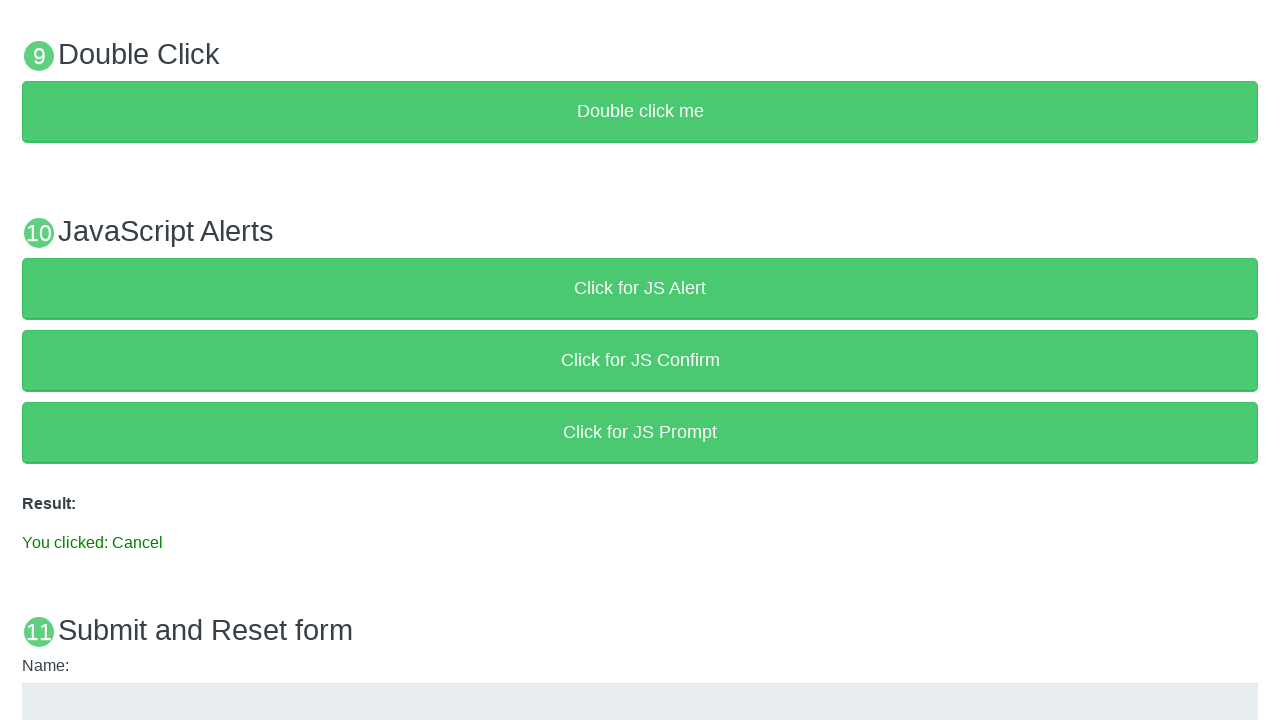

Set up dialog handler to dismiss the confirm dialog
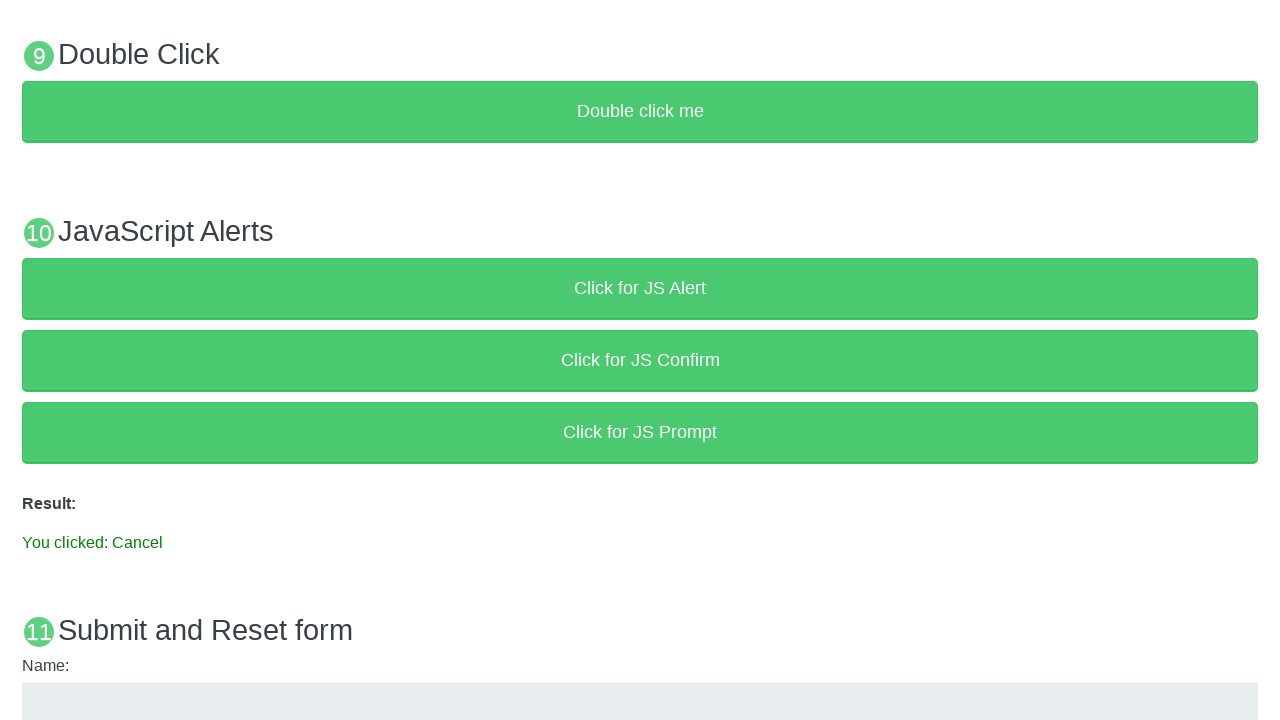

Verified result text shows 'You clicked: Cancel' - confirm dialog was successfully dismissed
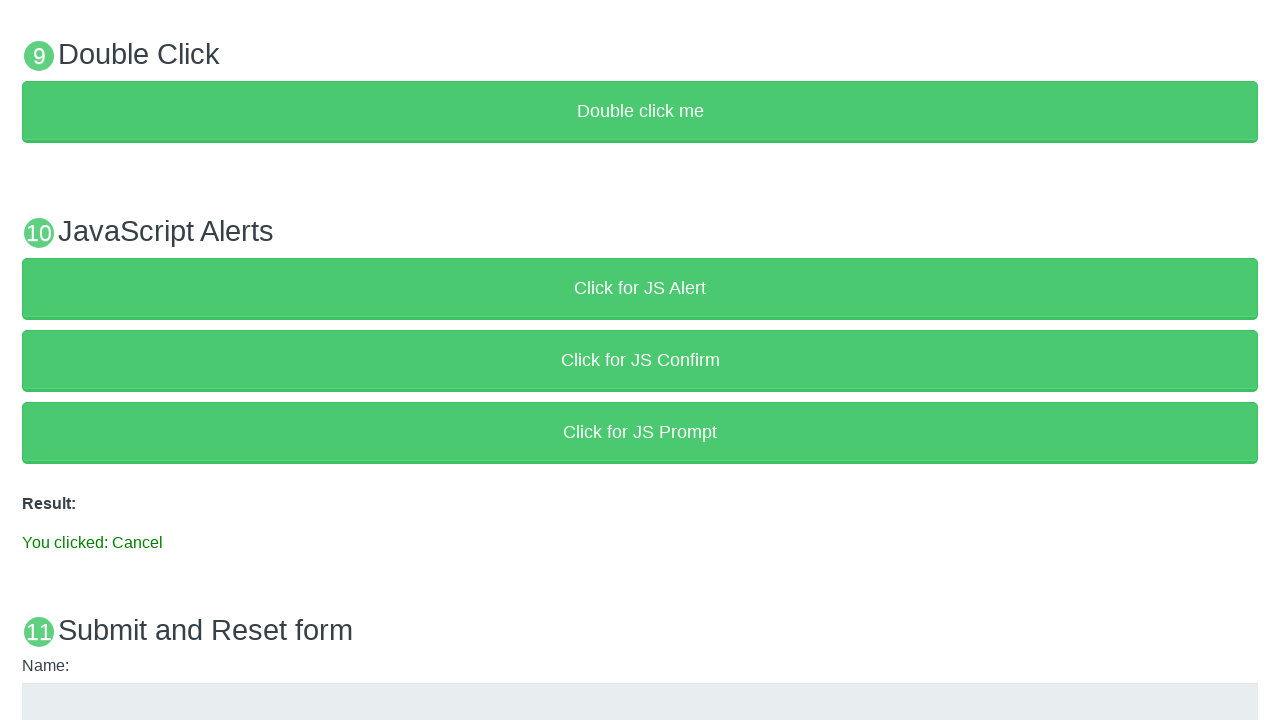

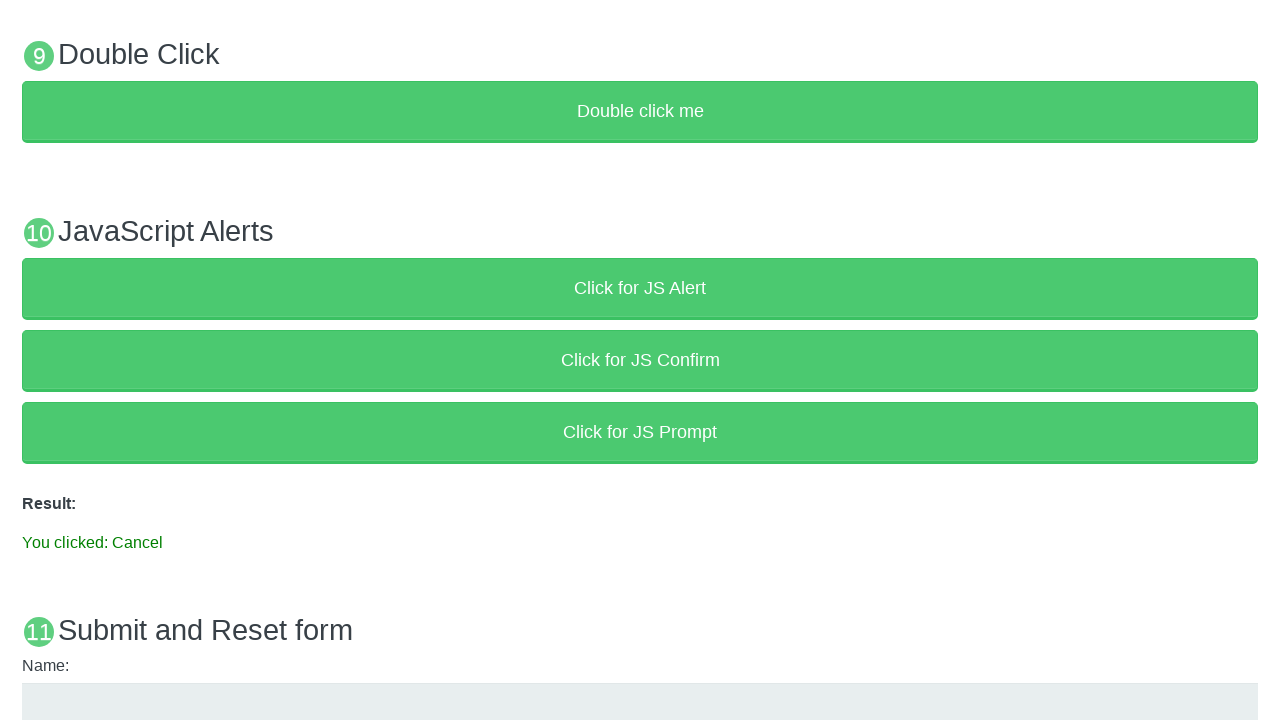